Tests dynamic loading where element doesn't exist initially, clicking start and waiting for "Hello World!" text to appear

Starting URL: http://the-internet.herokuapp.com/dynamic_loading/2

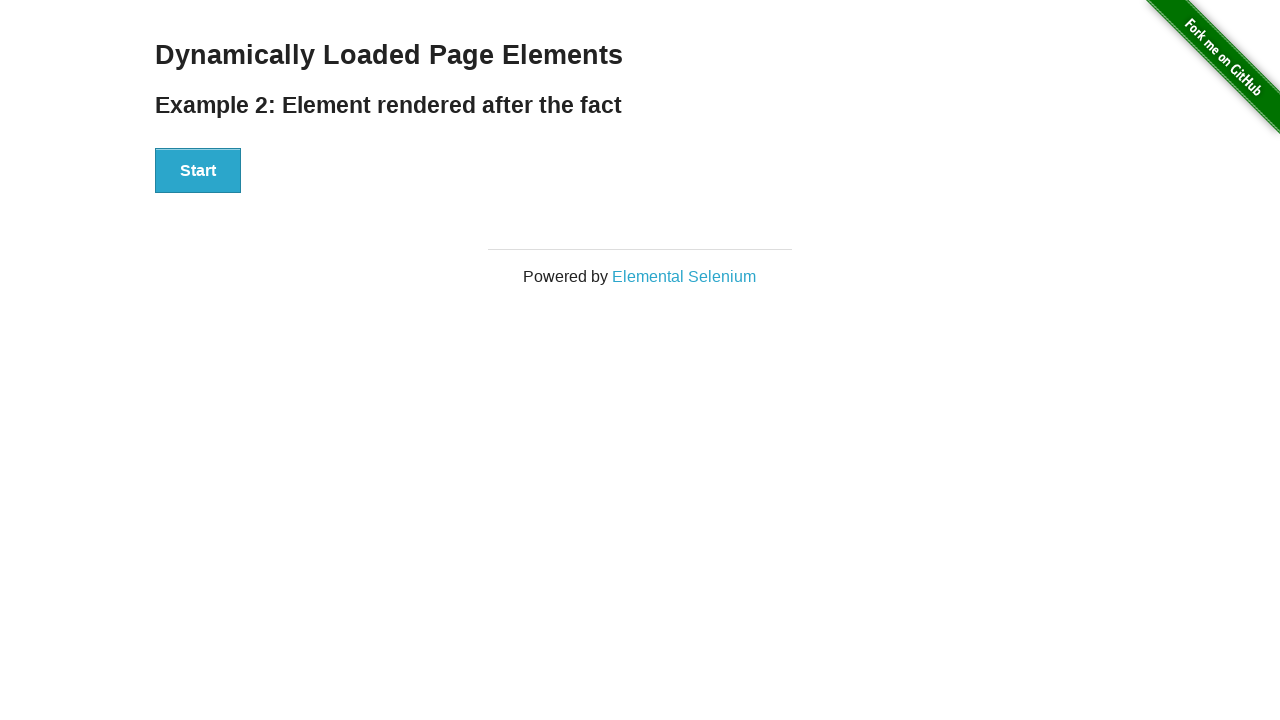

Clicked start button to initiate dynamic loading at (198, 171) on xpath=//div[@id='start']//button
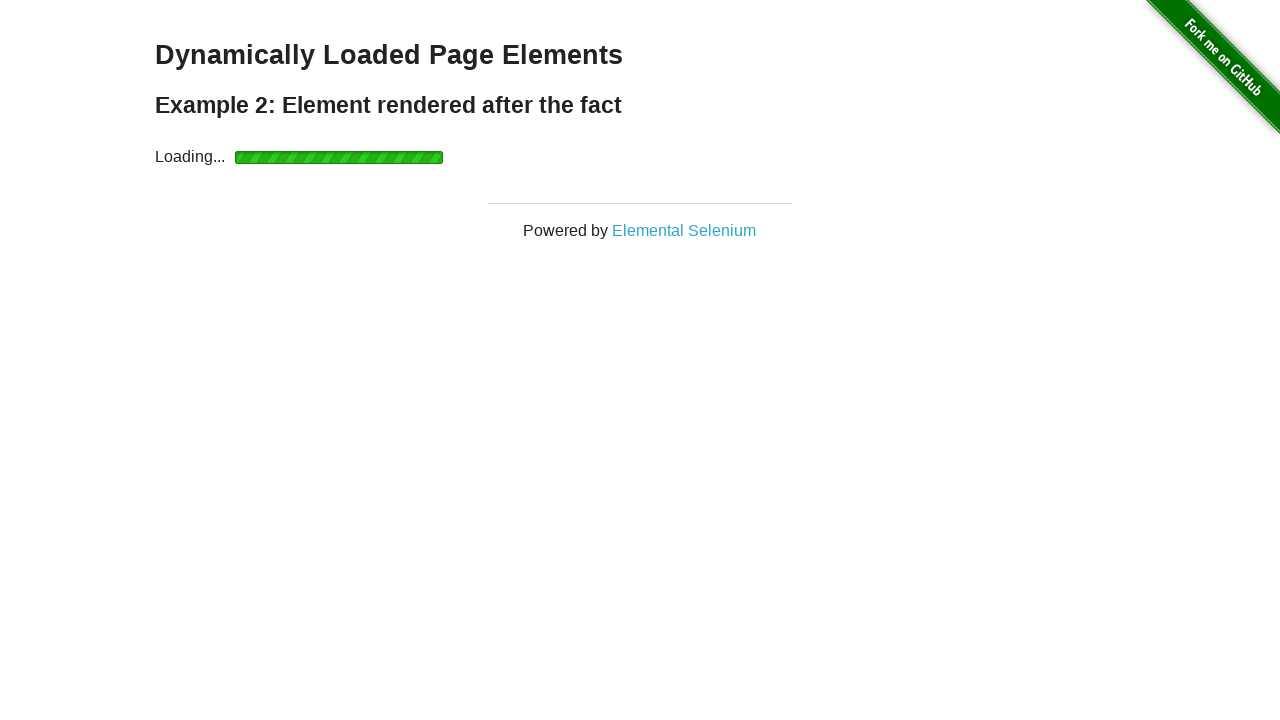

Waited for finish element to appear with 'Hello World!' text
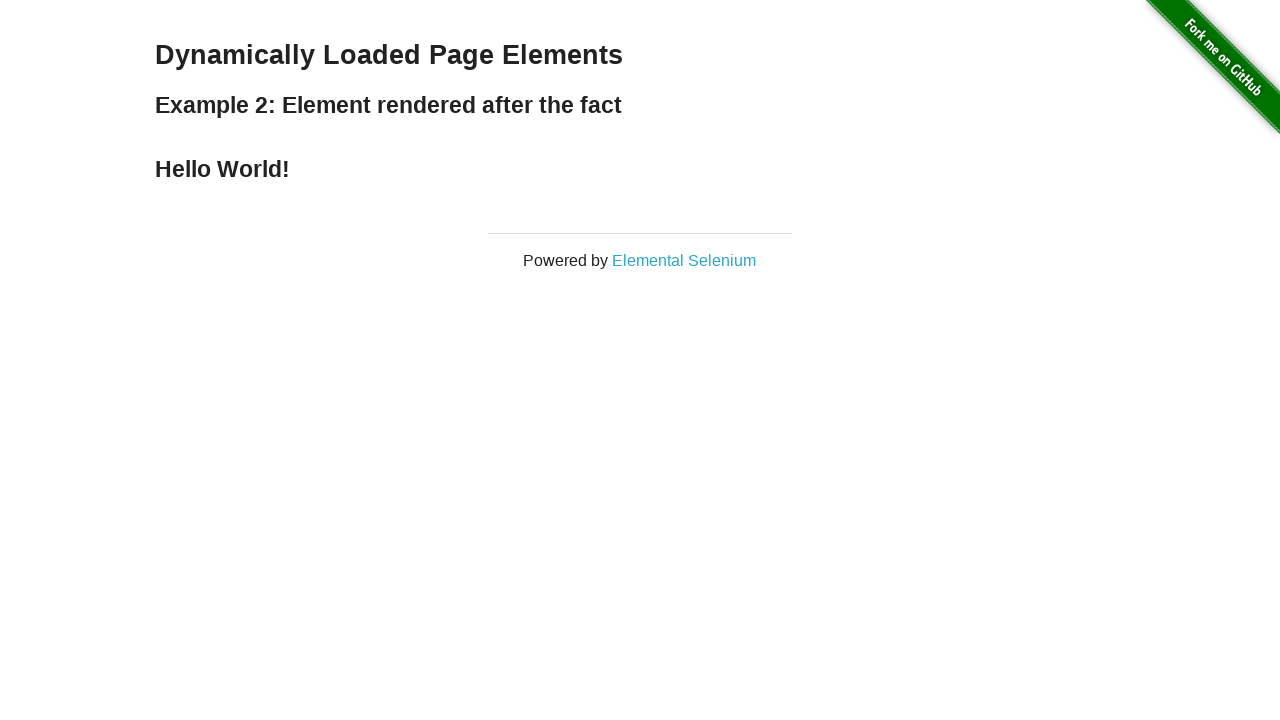

Located finish element
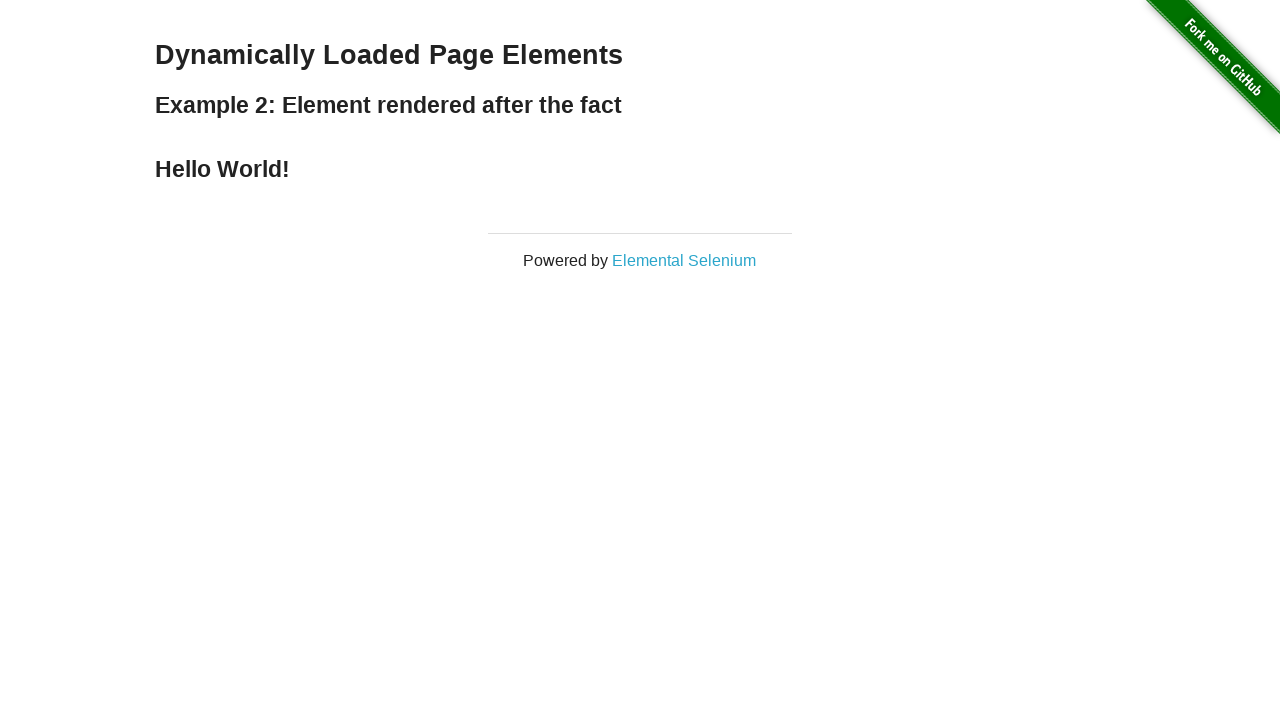

Verified 'Hello World!' text appears in finish element
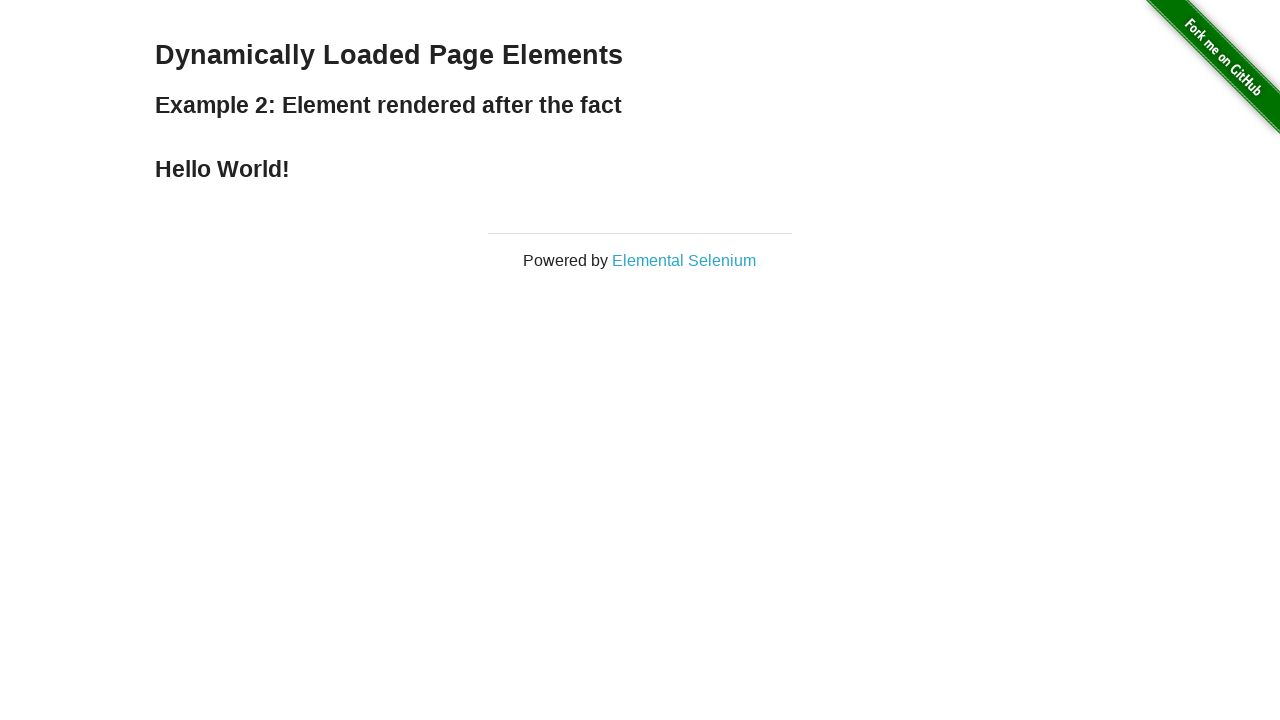

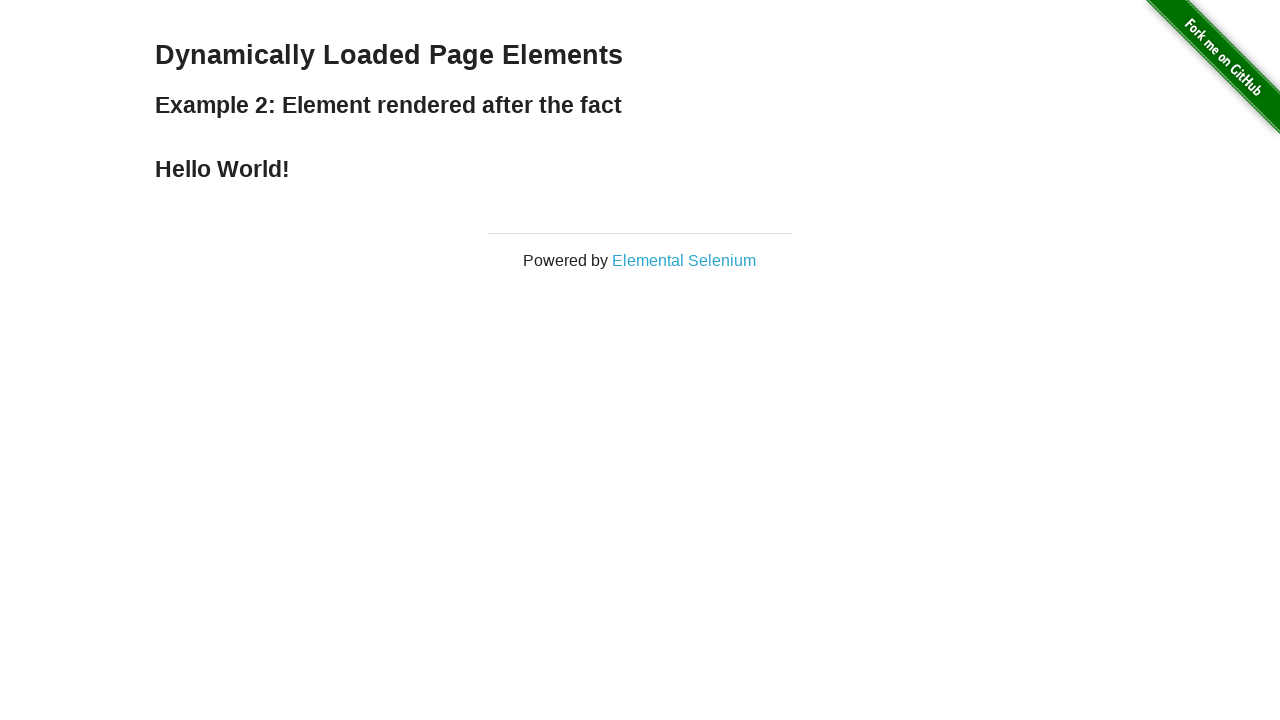